Navigates to Hepsiburada homepage and waits for page to load

Starting URL: https://hepsiburada.com

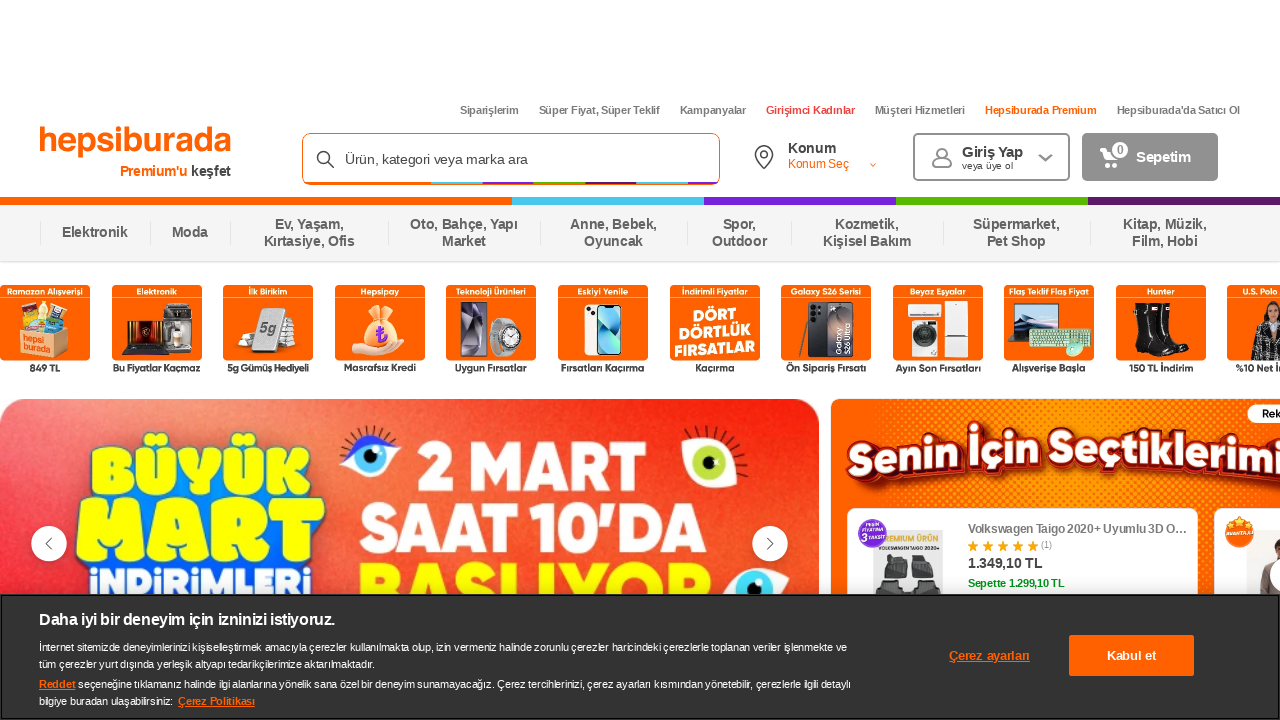

Hepsiburada homepage loaded and DOM content ready
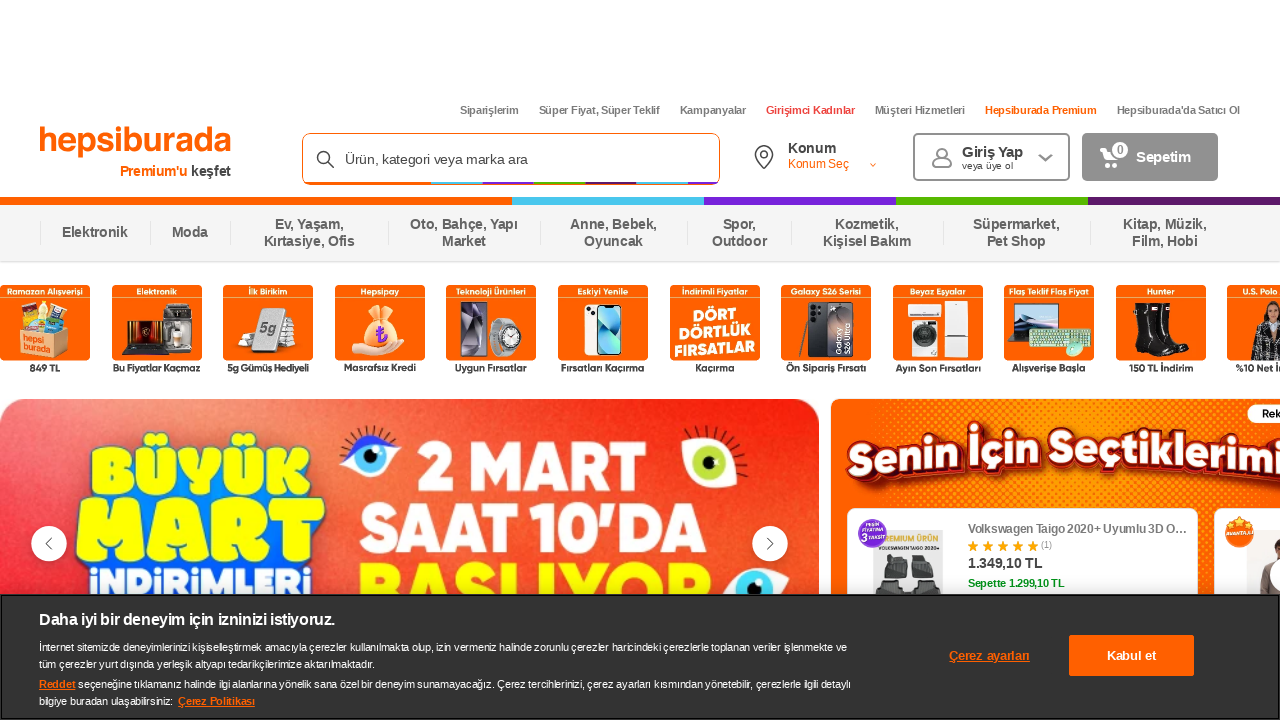

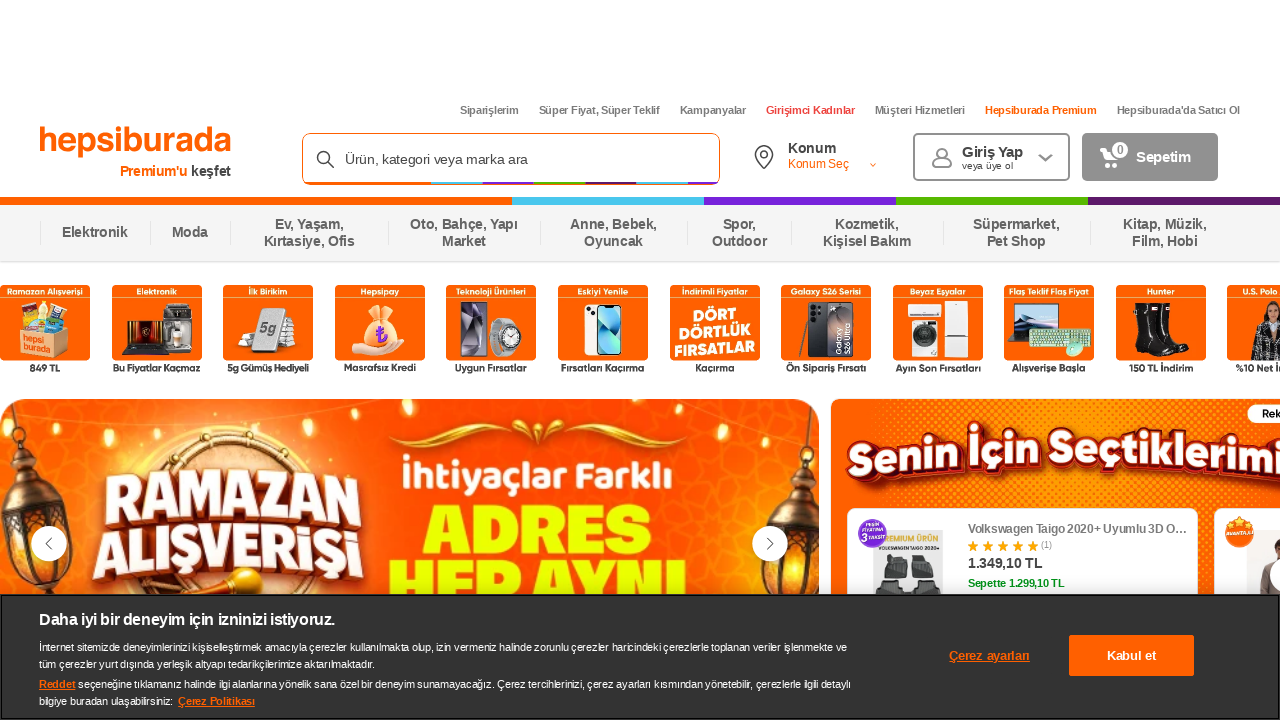